Tests AJAX functionality by clicking a button and waiting for an asynchronous response to display a green success message element.

Starting URL: http://uitestingplayground.com/ajax

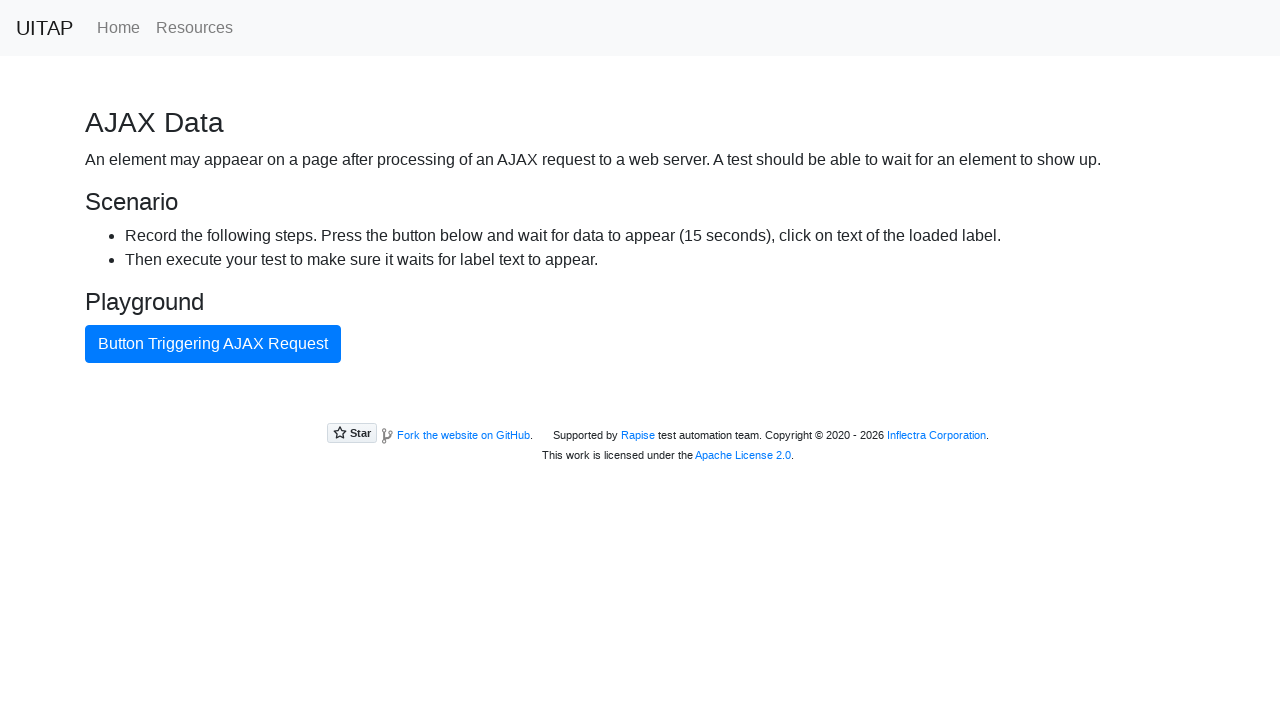

Waited for AJAX button to be visible
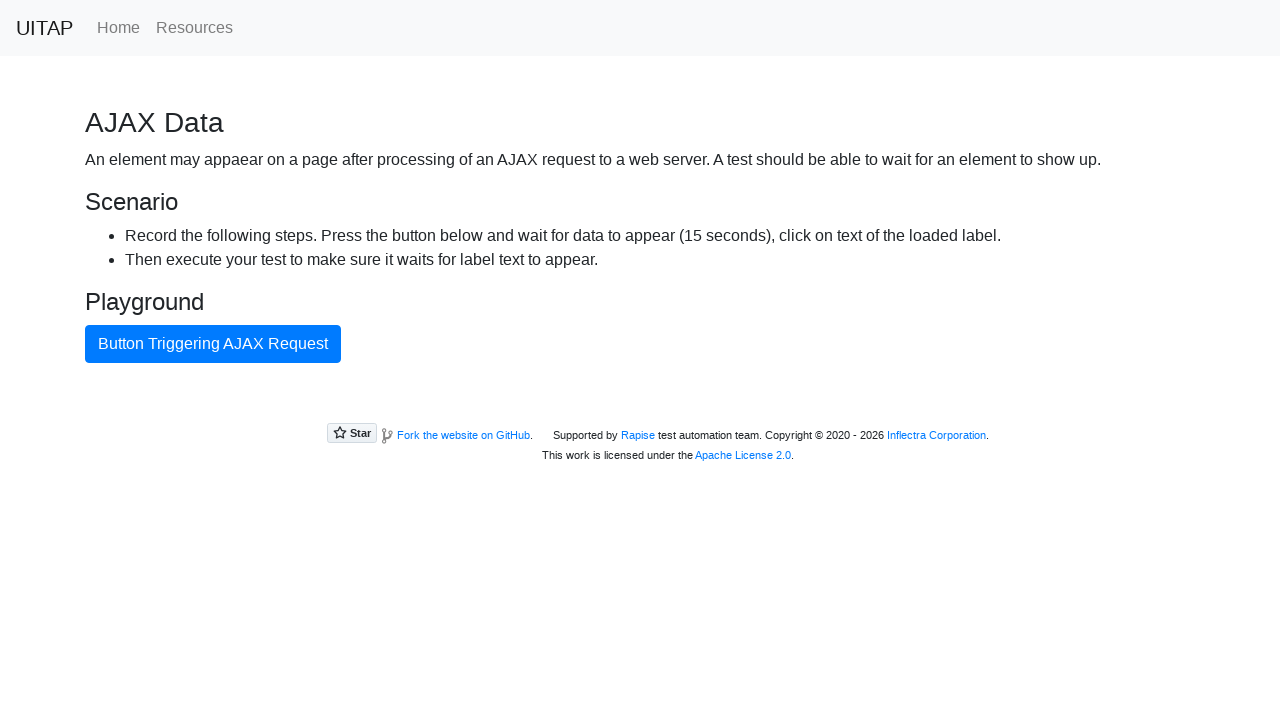

Clicked the blue AJAX button at (213, 344) on #ajaxButton
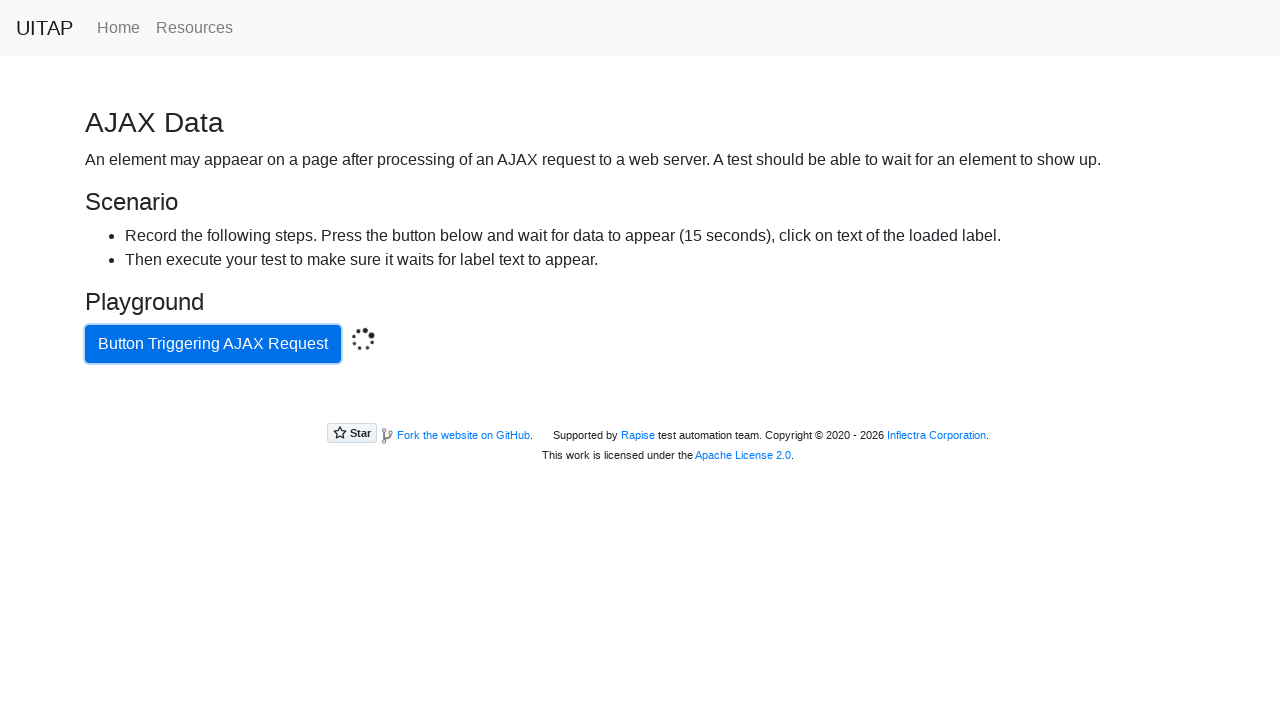

Waited for green success message to appear (AJAX response received)
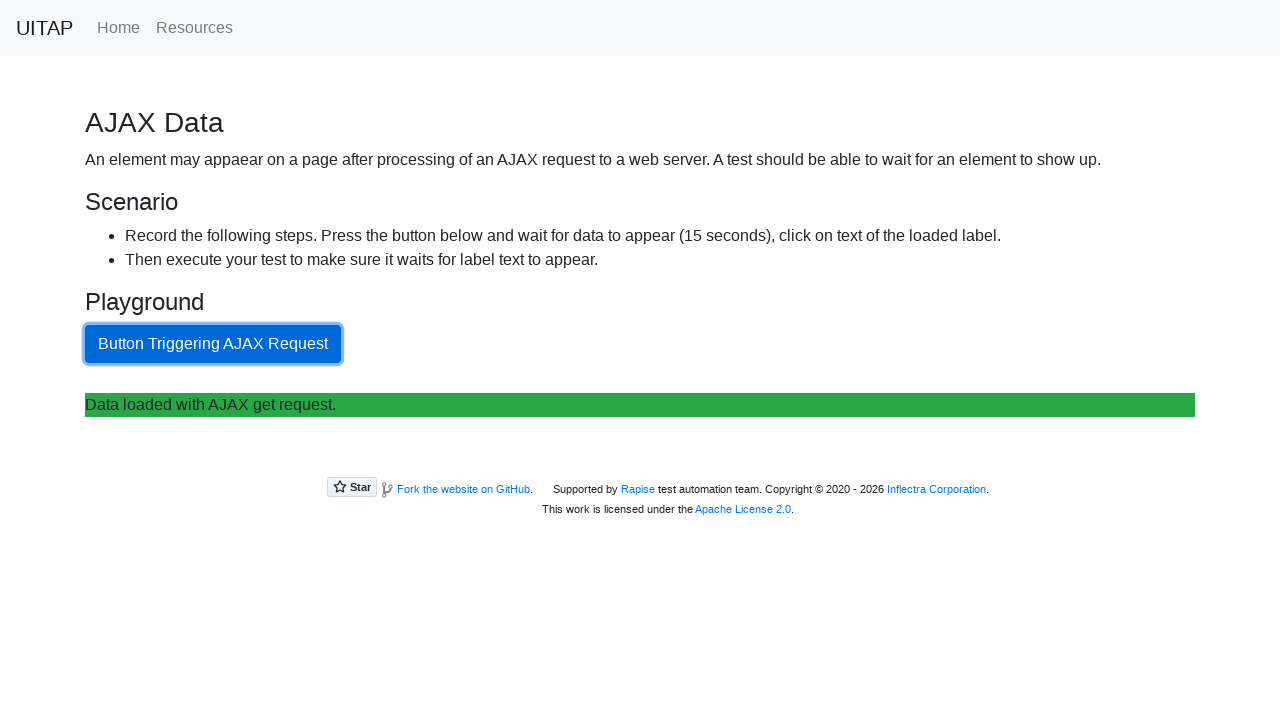

Located the green success message element
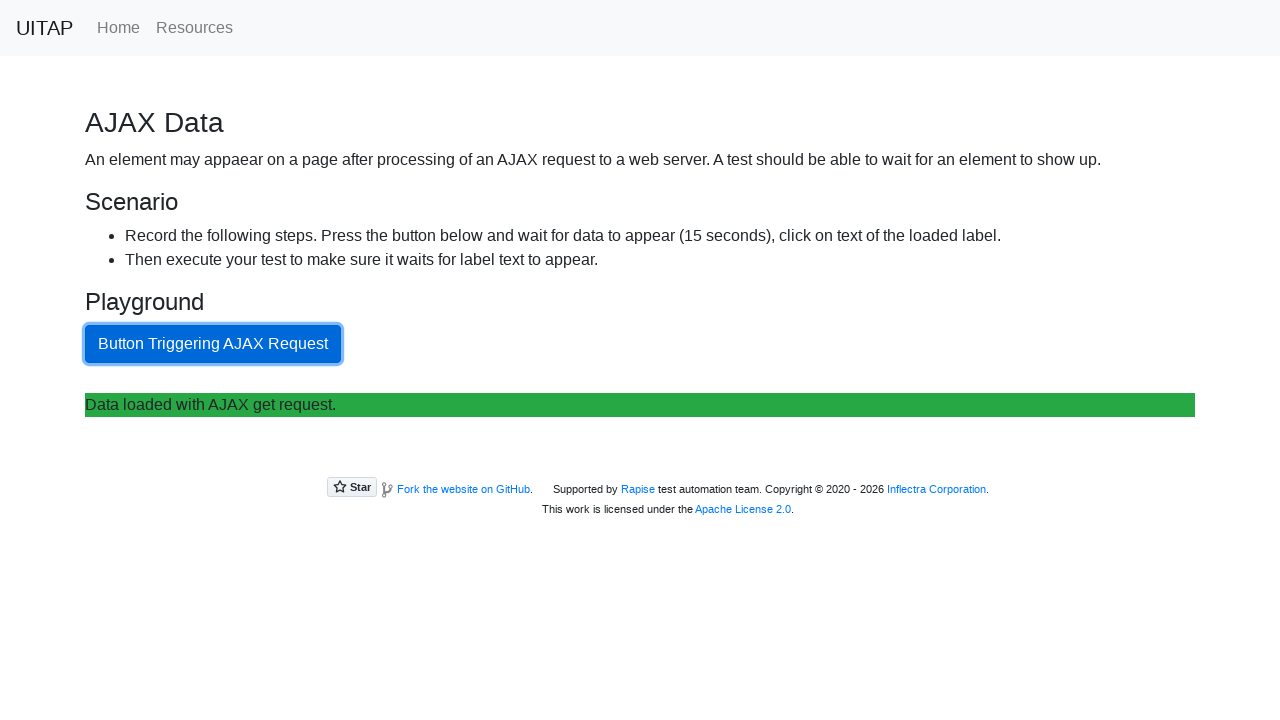

Verified that green success message is visible
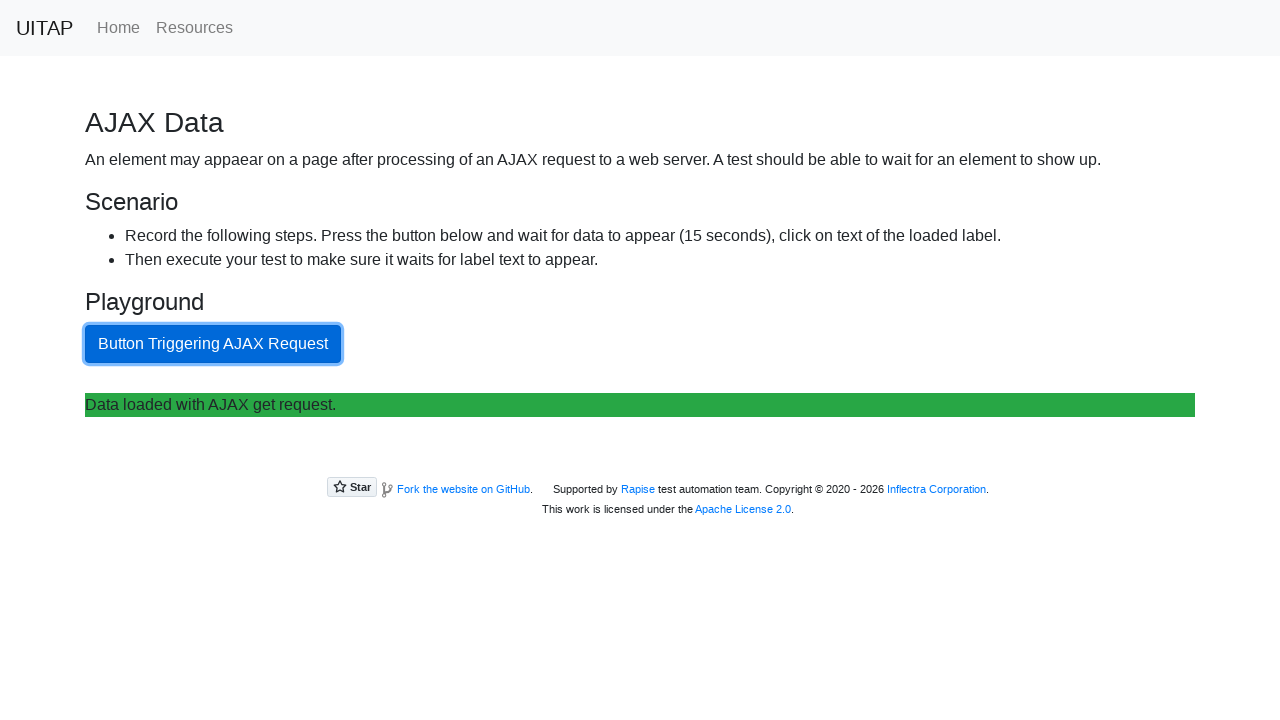

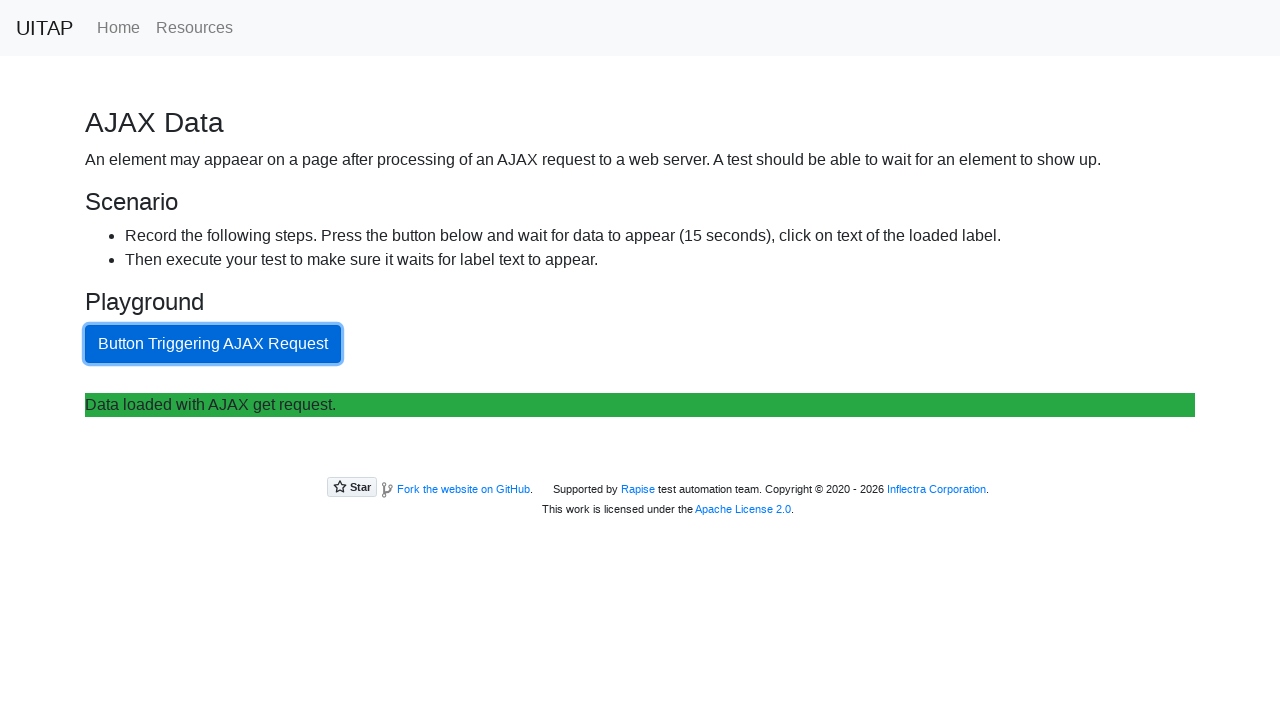